Tests sorting the Email column in ascending order by clicking the column header once and verifying the text values are sorted

Starting URL: http://the-internet.herokuapp.com/tables

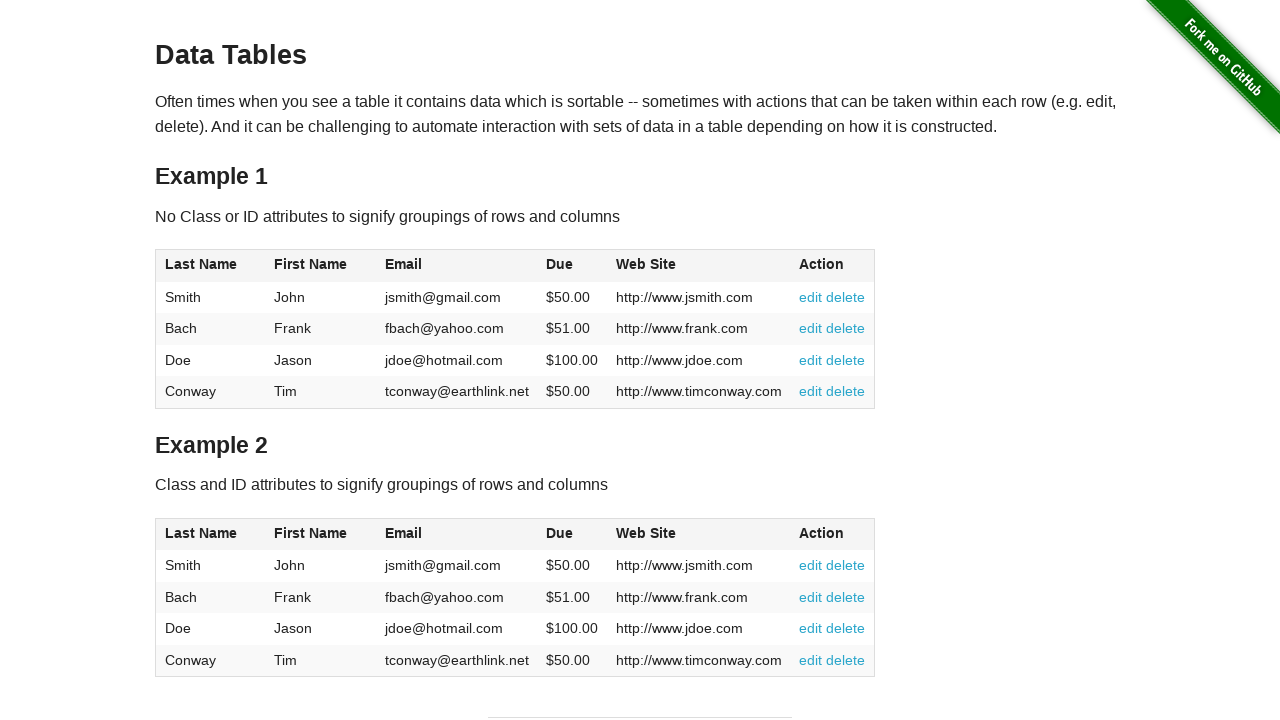

Clicked Email column header to sort at (457, 266) on #table1 thead tr th:nth-of-type(3)
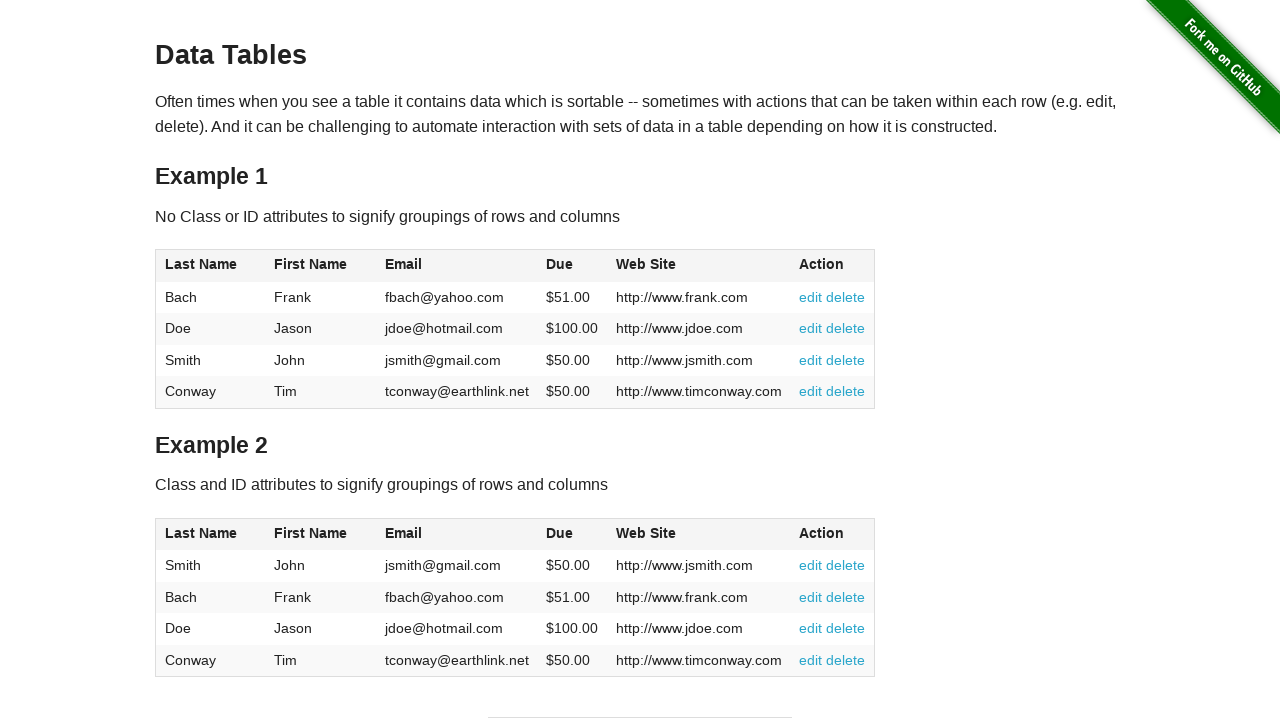

Waited 500ms for table to be sorted
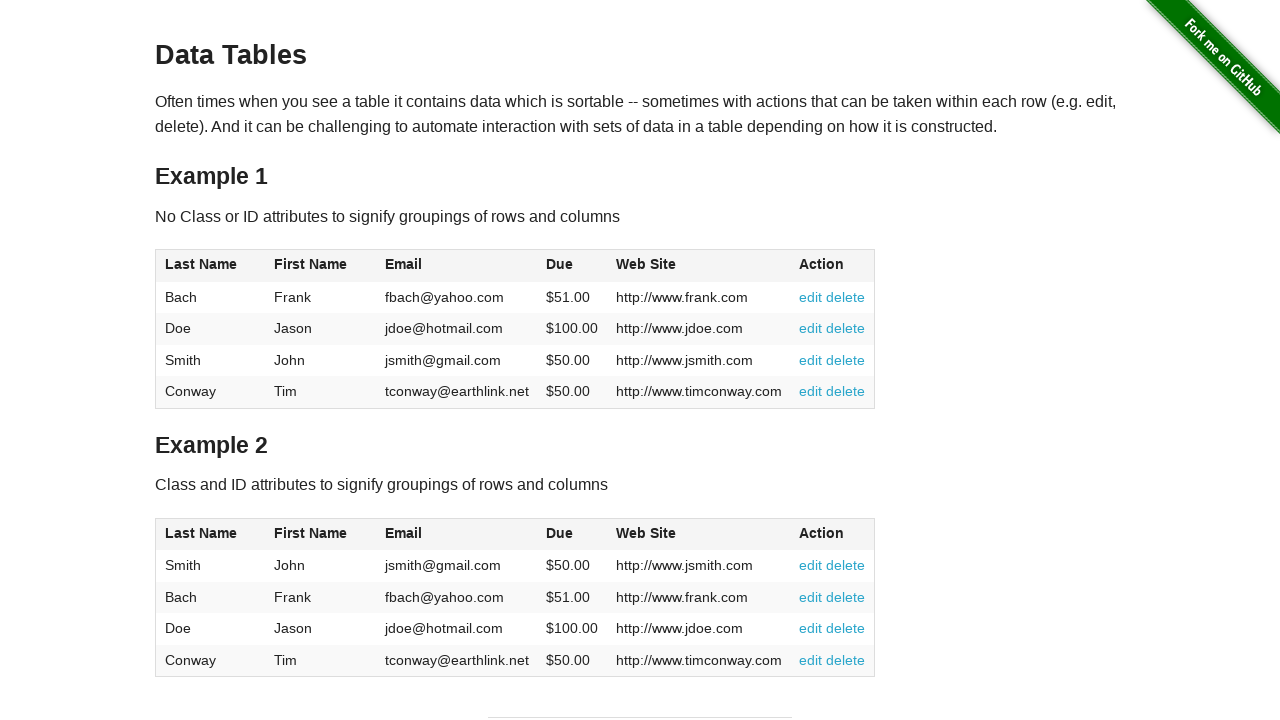

Retrieved all Email column values from table
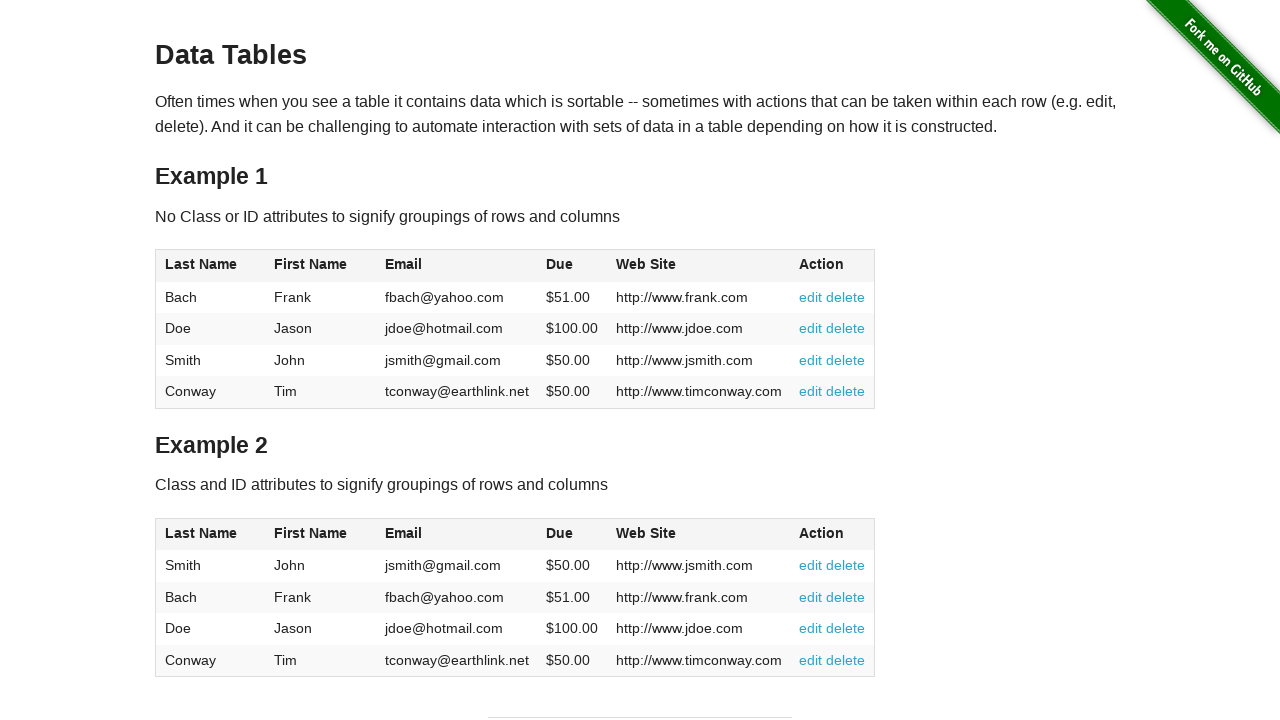

Extracted 4 email addresses from table cells
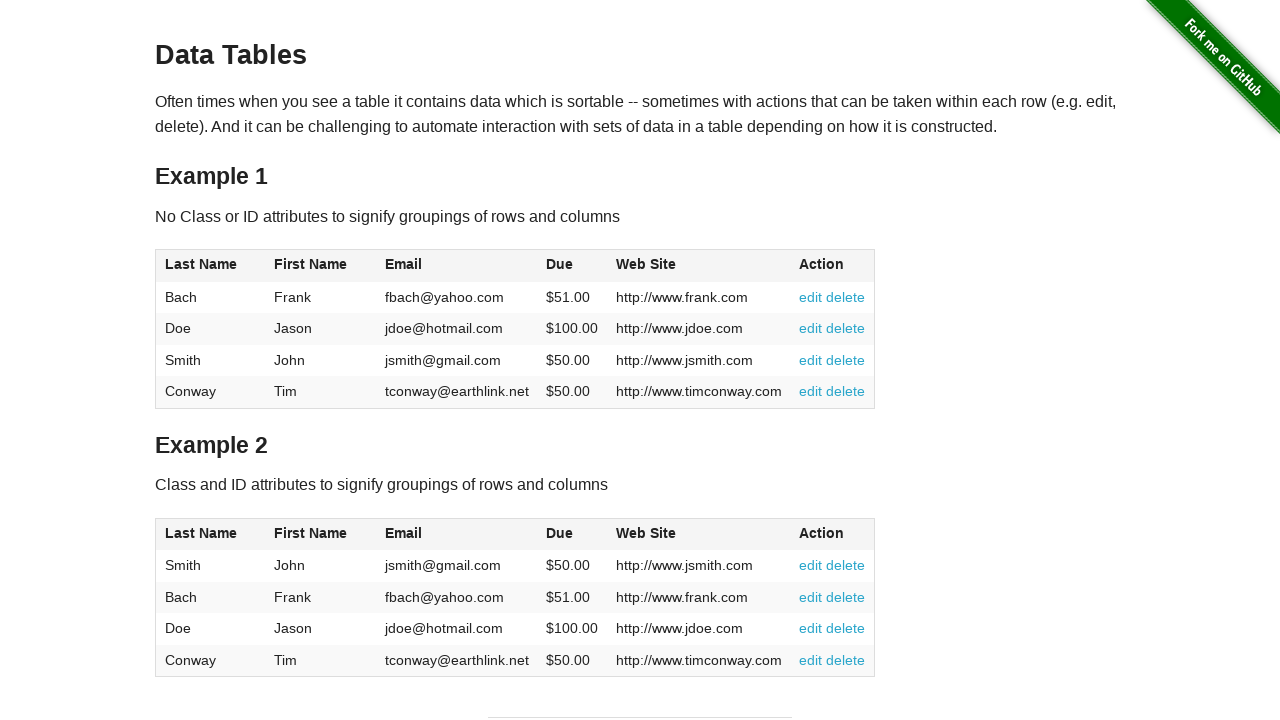

Verified Email column is sorted in ascending order
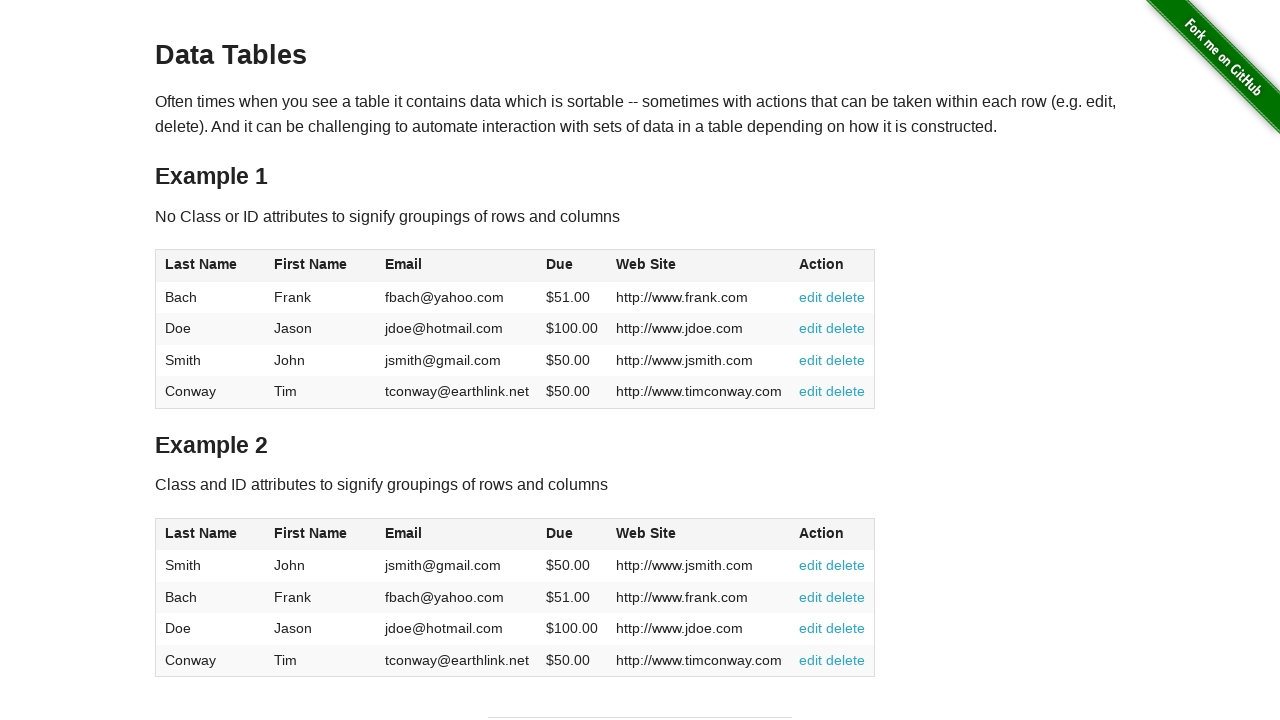

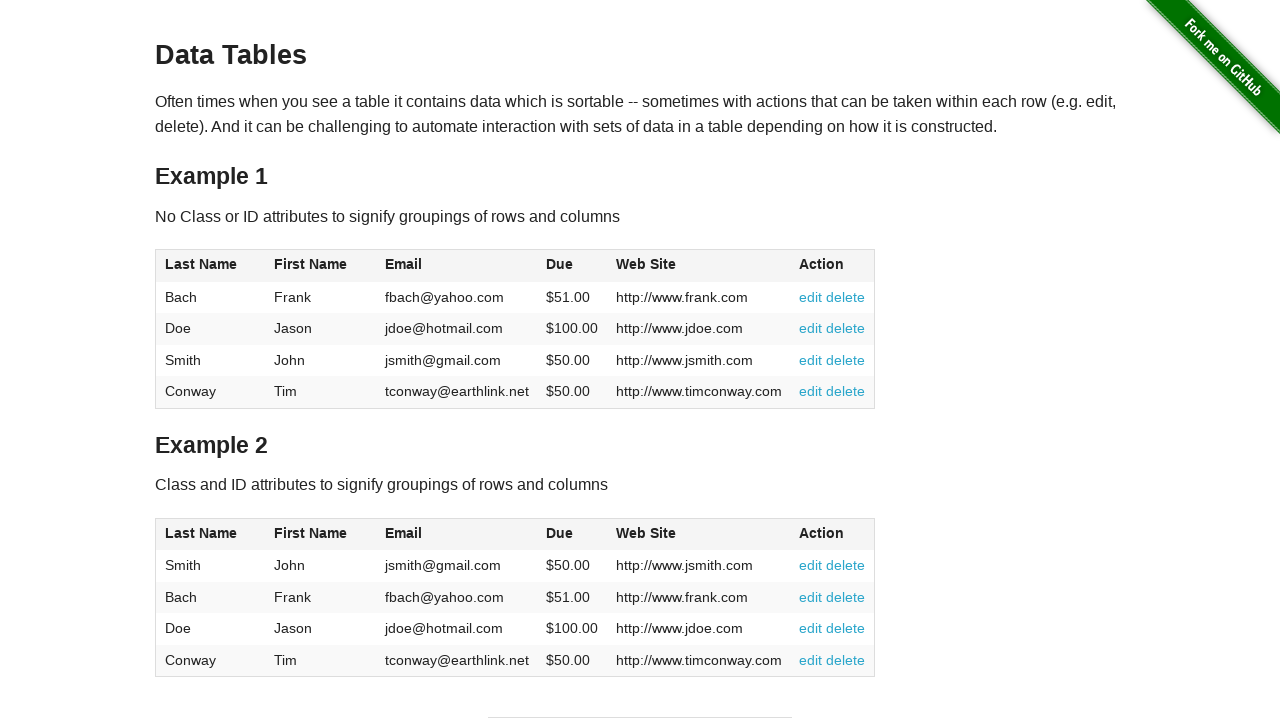